Tests multi-select dropdown functionality by selecting and deselecting multiple options using different methods (text, index, value)

Starting URL: https://training-support.net/webelements/selects

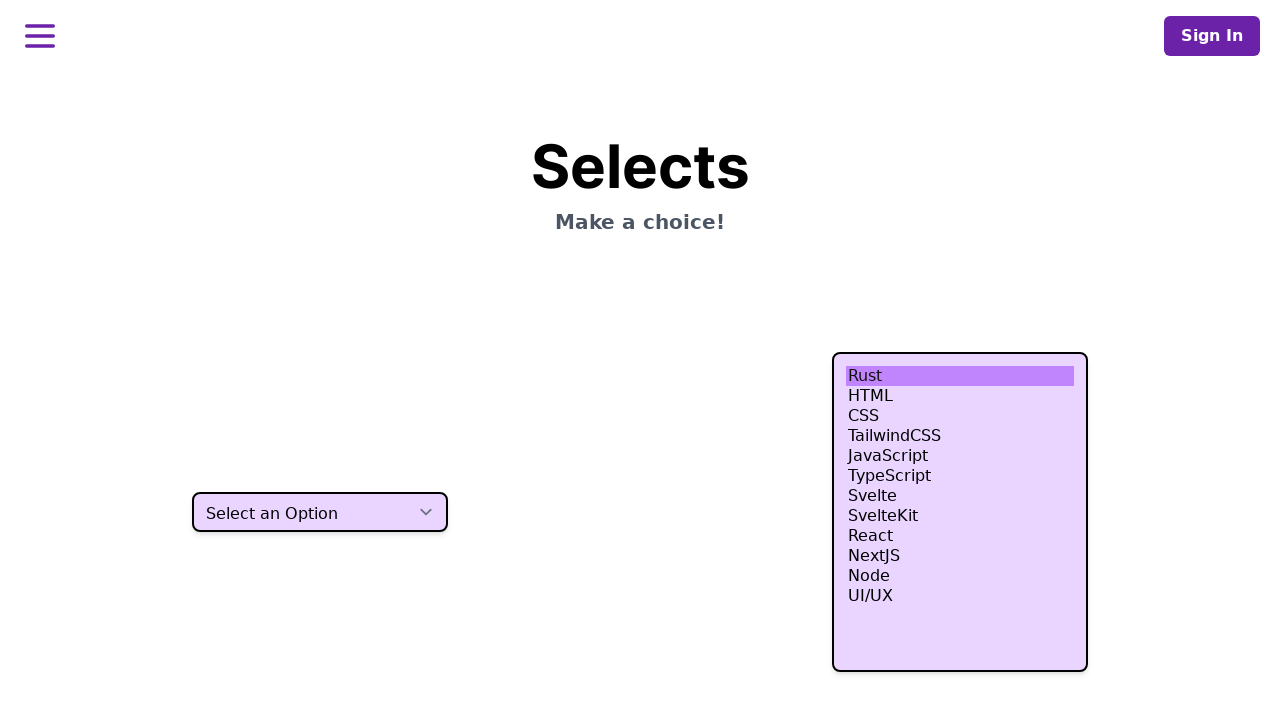

Located the multi-select dropdown element
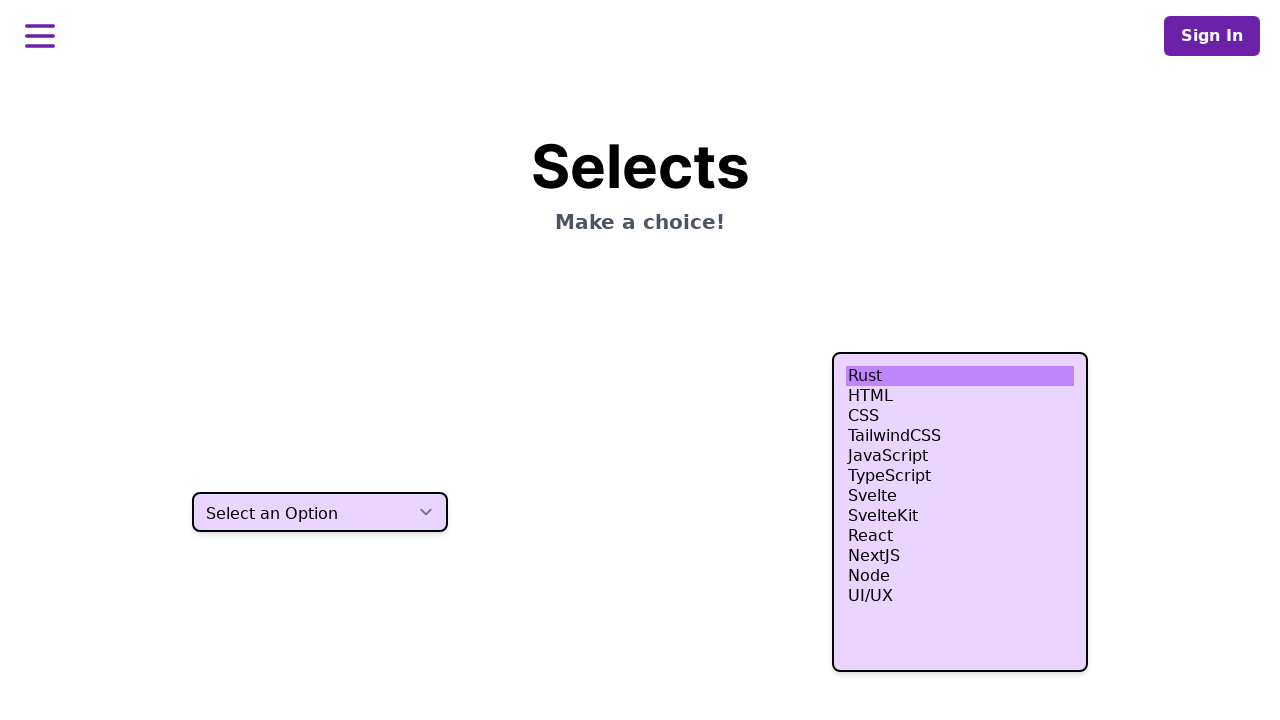

Selected 'HTML' option by visible text on .h-80
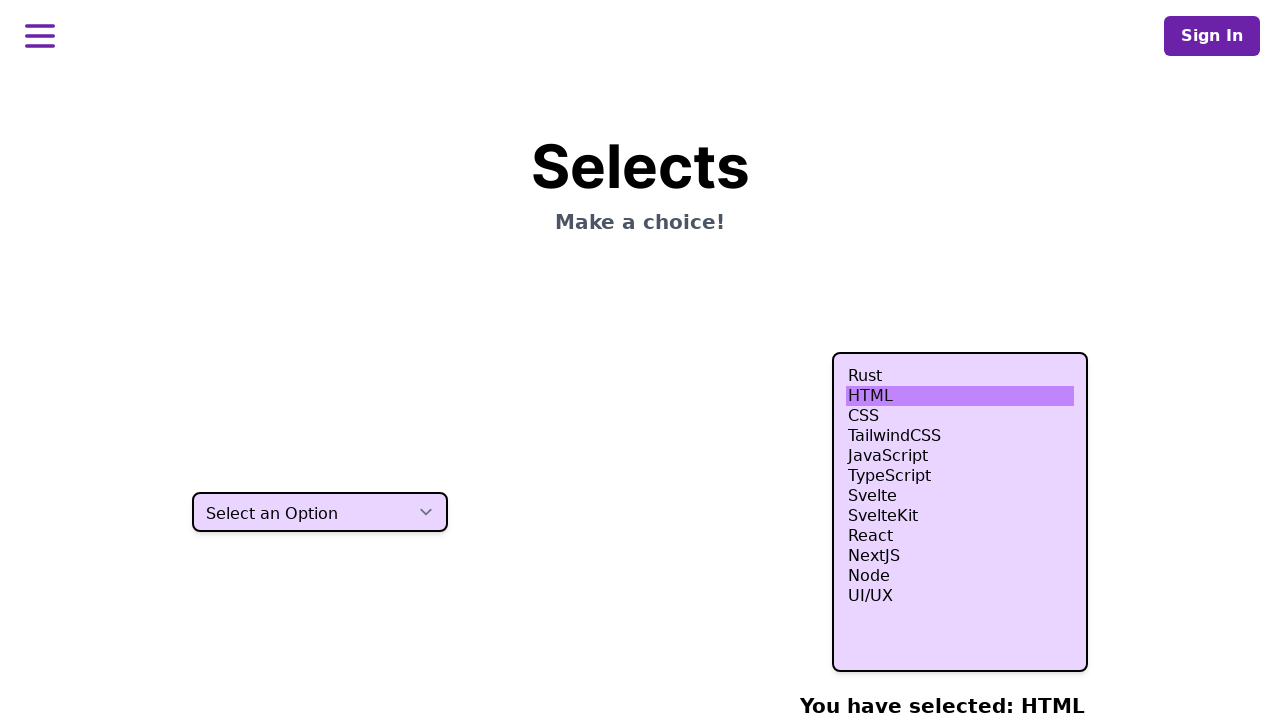

Selected options at indices 3, 4, 5 on .h-80
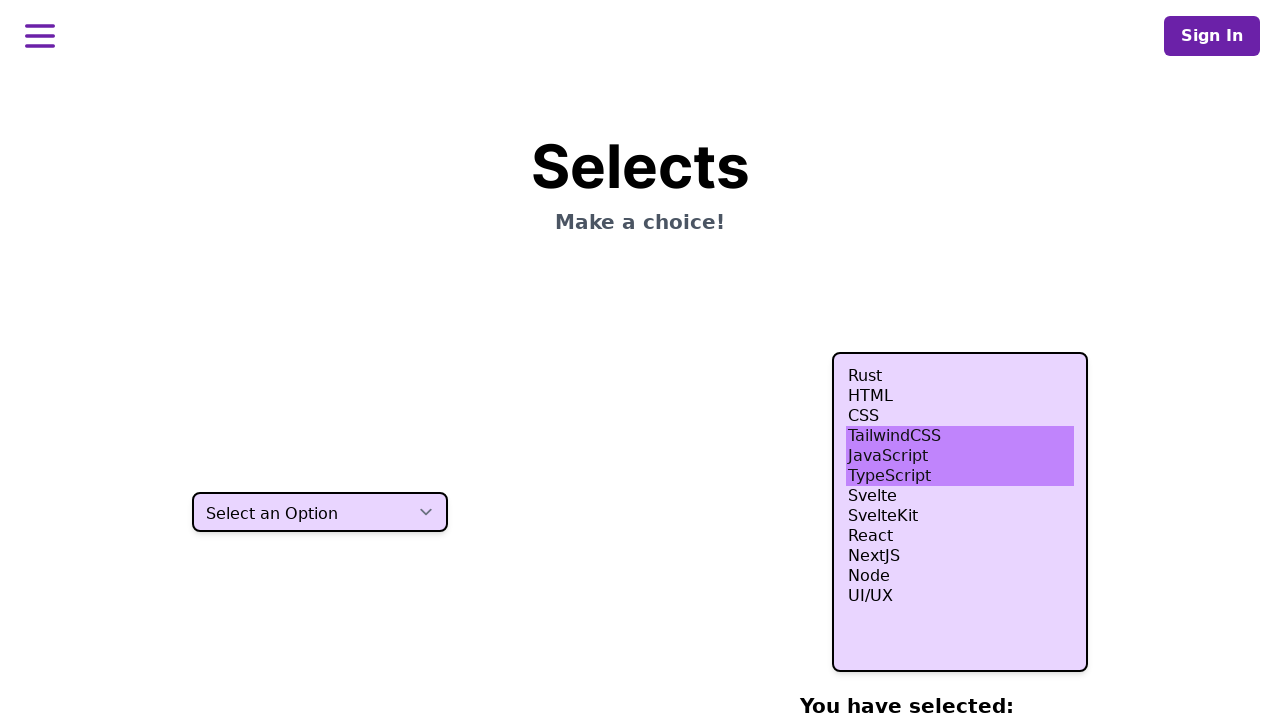

Selected 'nodejs' option by value on .h-80
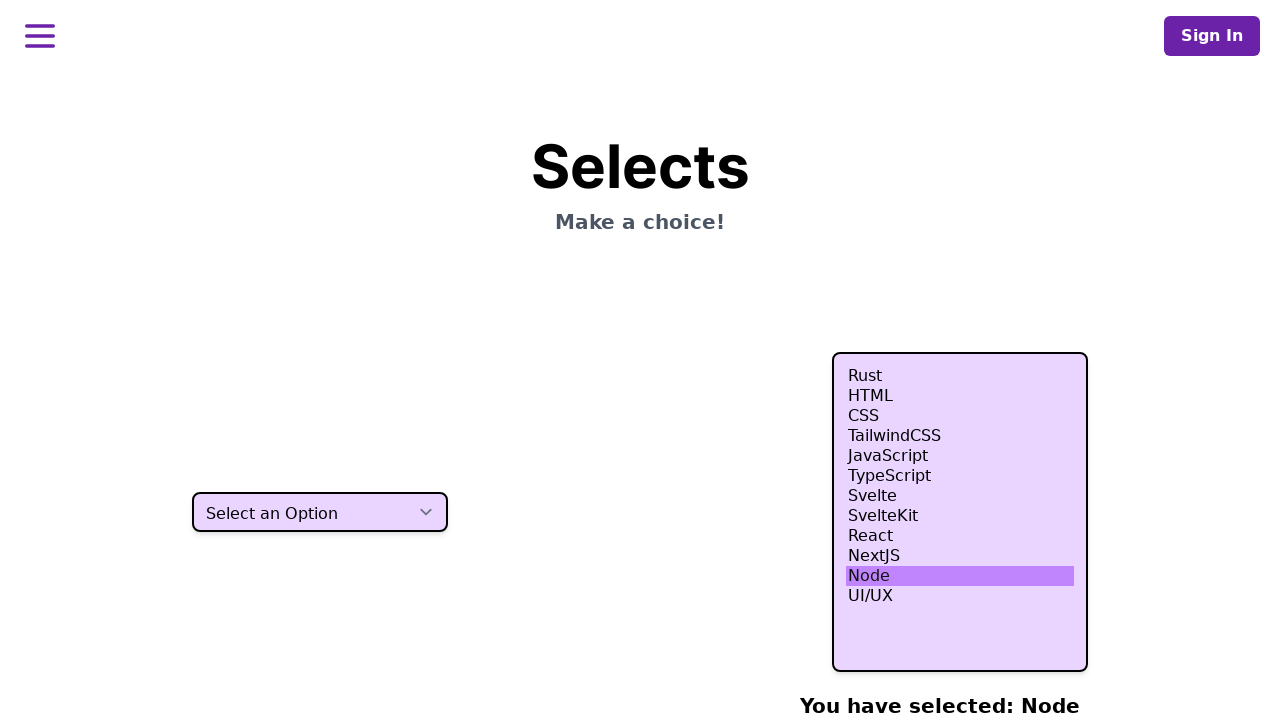

Retrieved all selected options: ['Node']
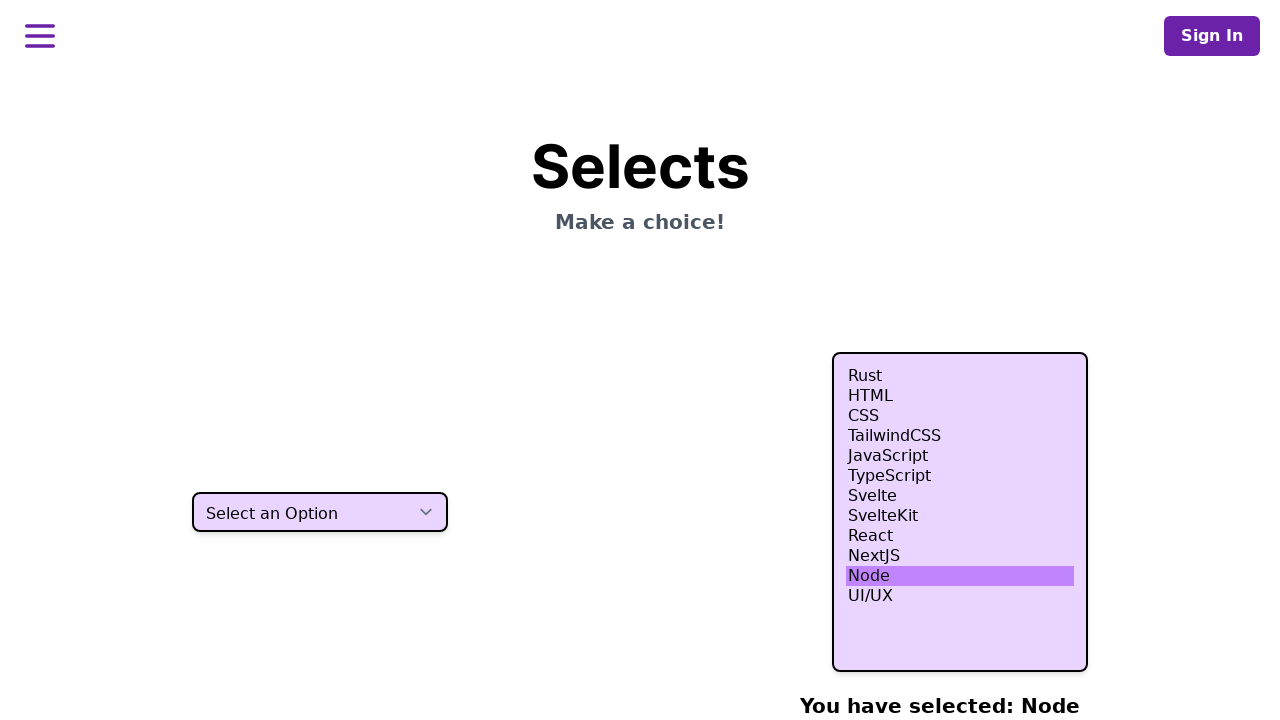

Deselected option at index 4
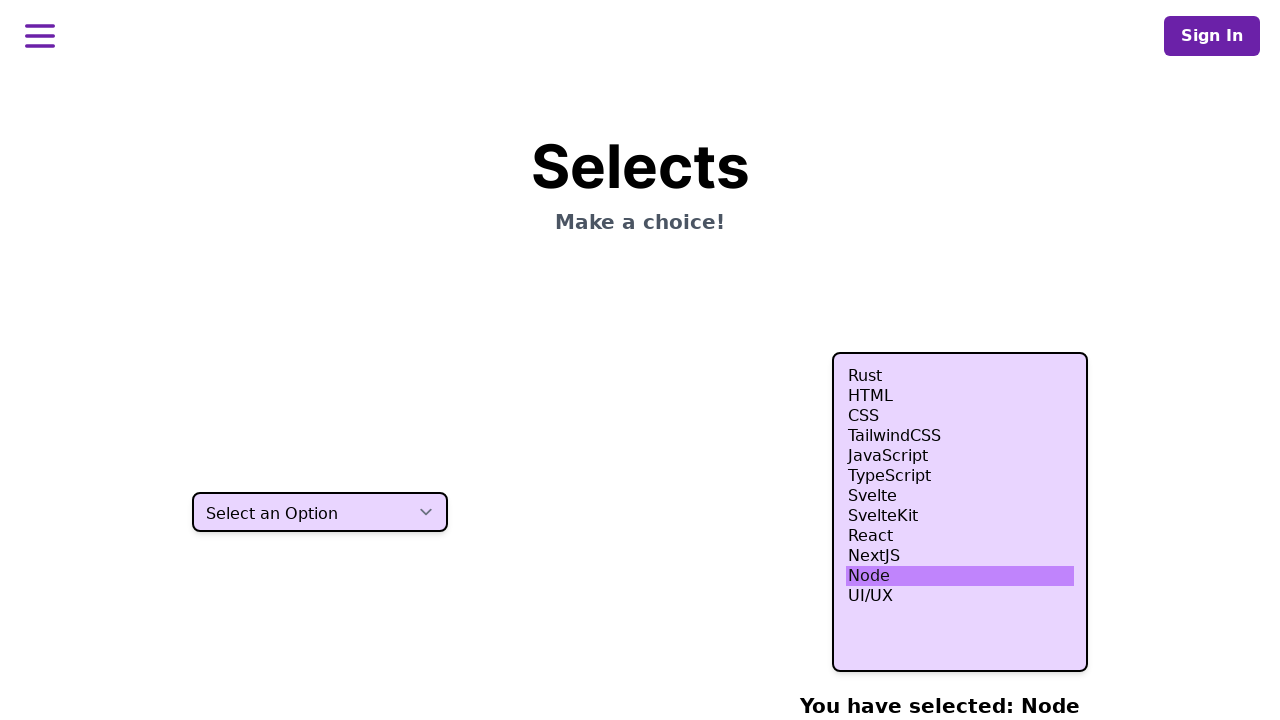

Retrieved updated selected options after deselection: ['Node']
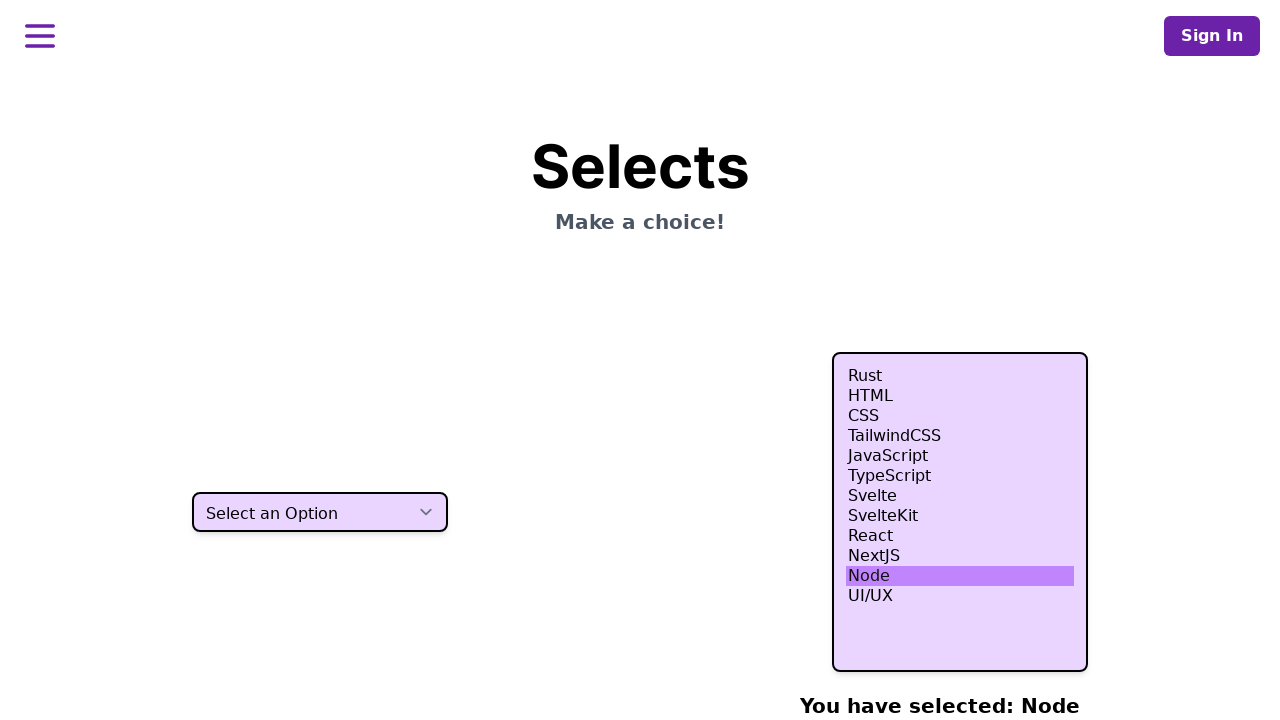

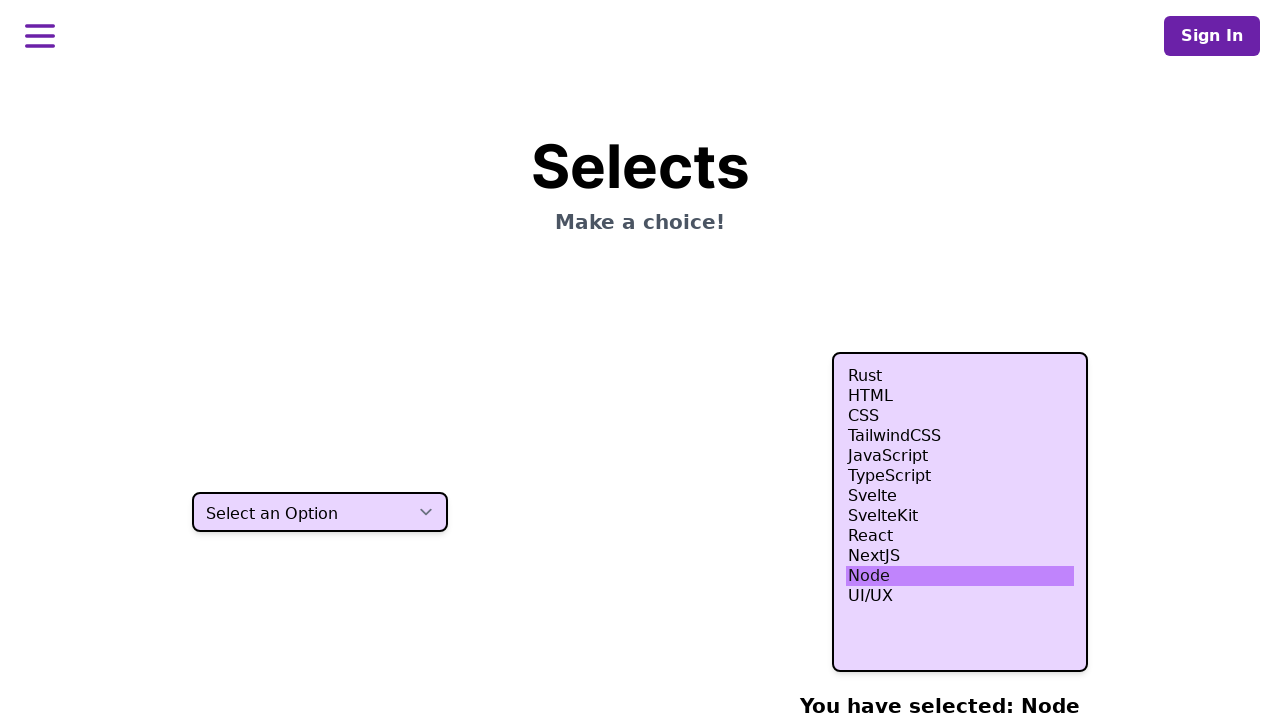